Tests completing all tasks while in the Completed filter

Starting URL: https://todomvc4tasj.herokuapp.com/

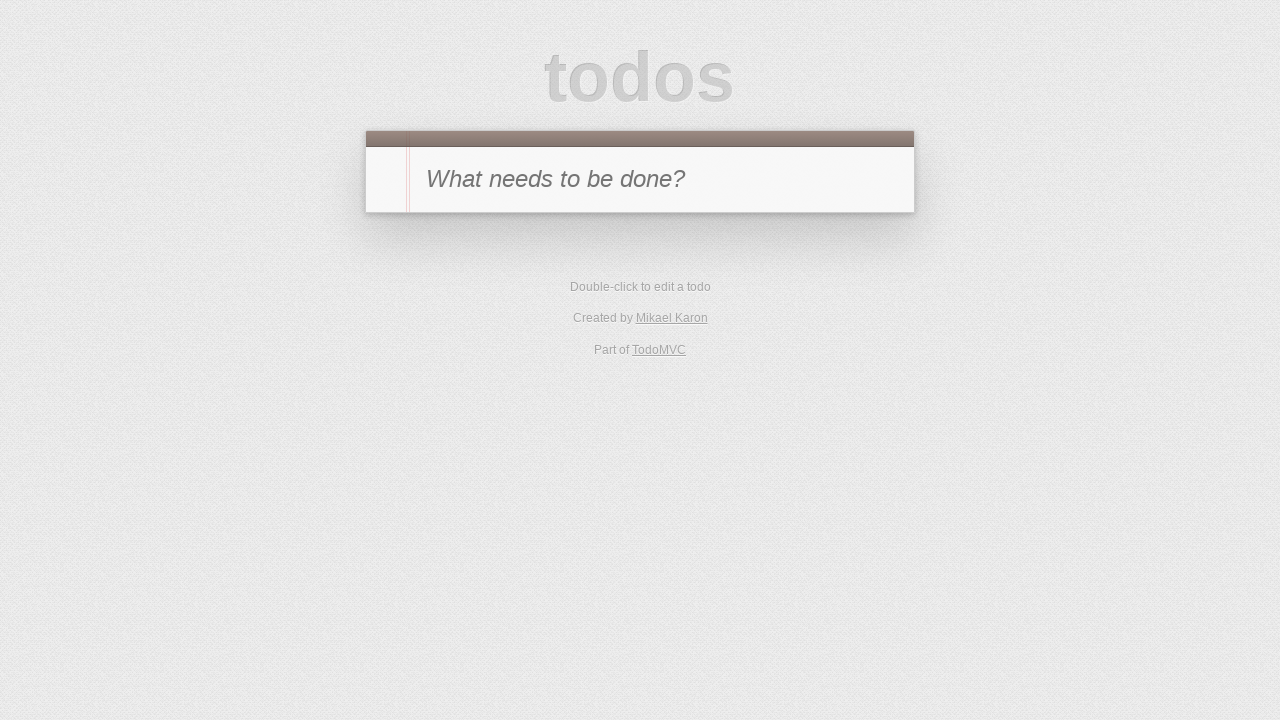

Filled new todo input with '1' on #new-todo
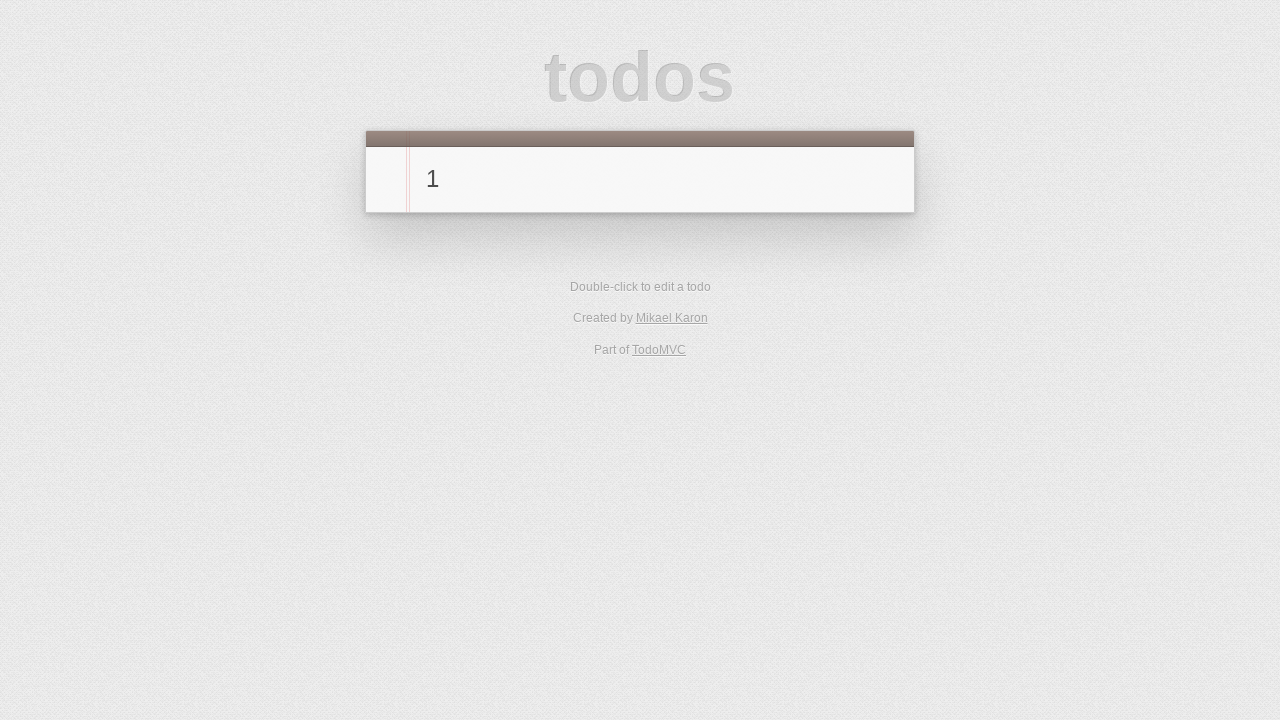

Pressed Enter to add first task on #new-todo
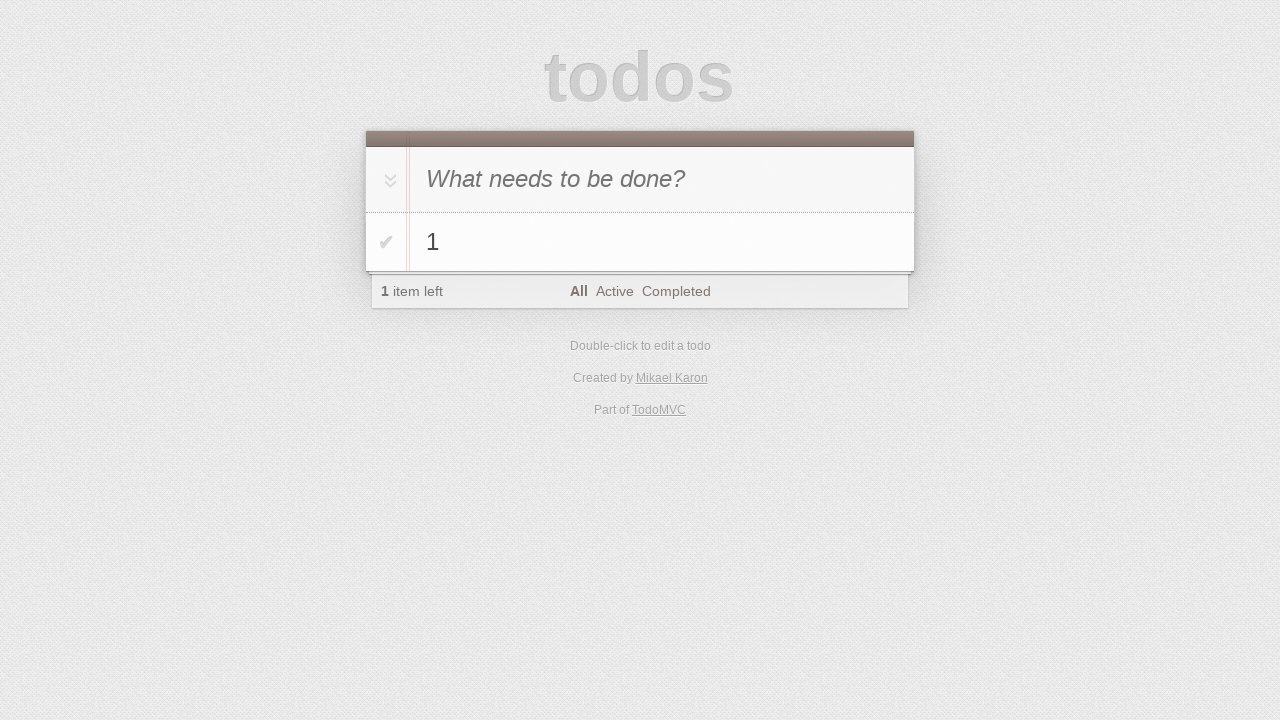

Filled new todo input with '2' on #new-todo
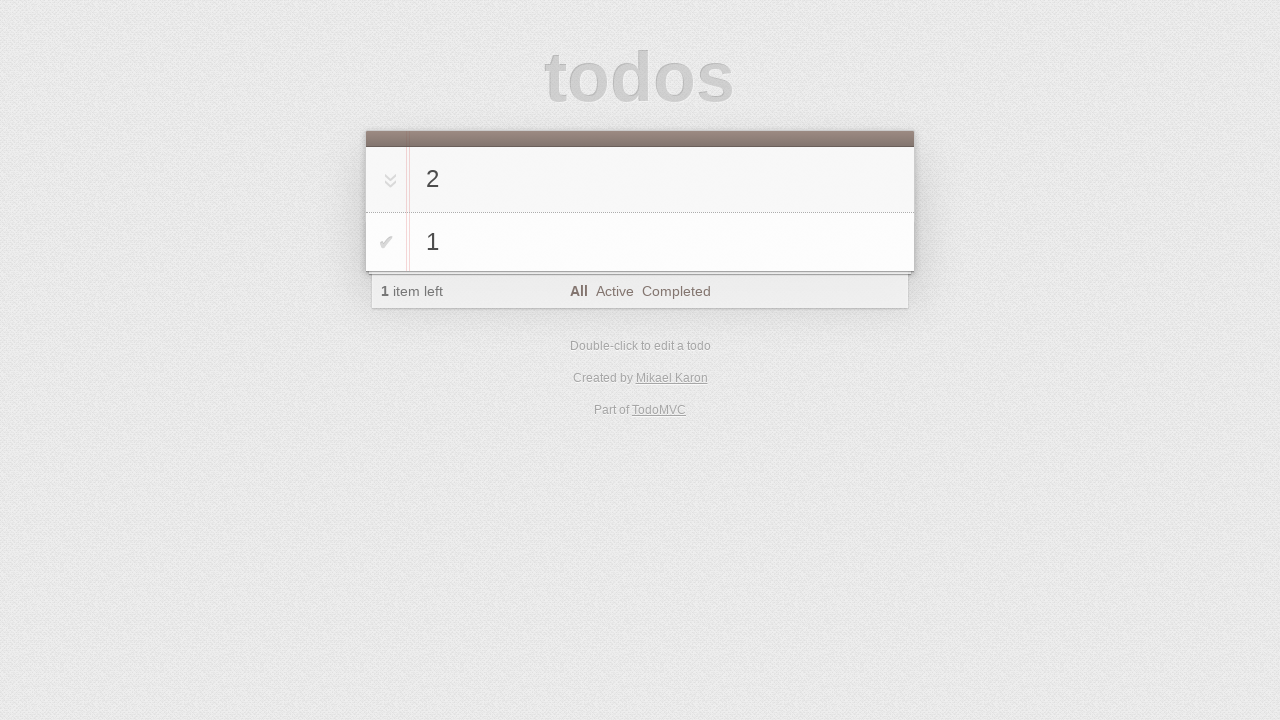

Pressed Enter to add second task on #new-todo
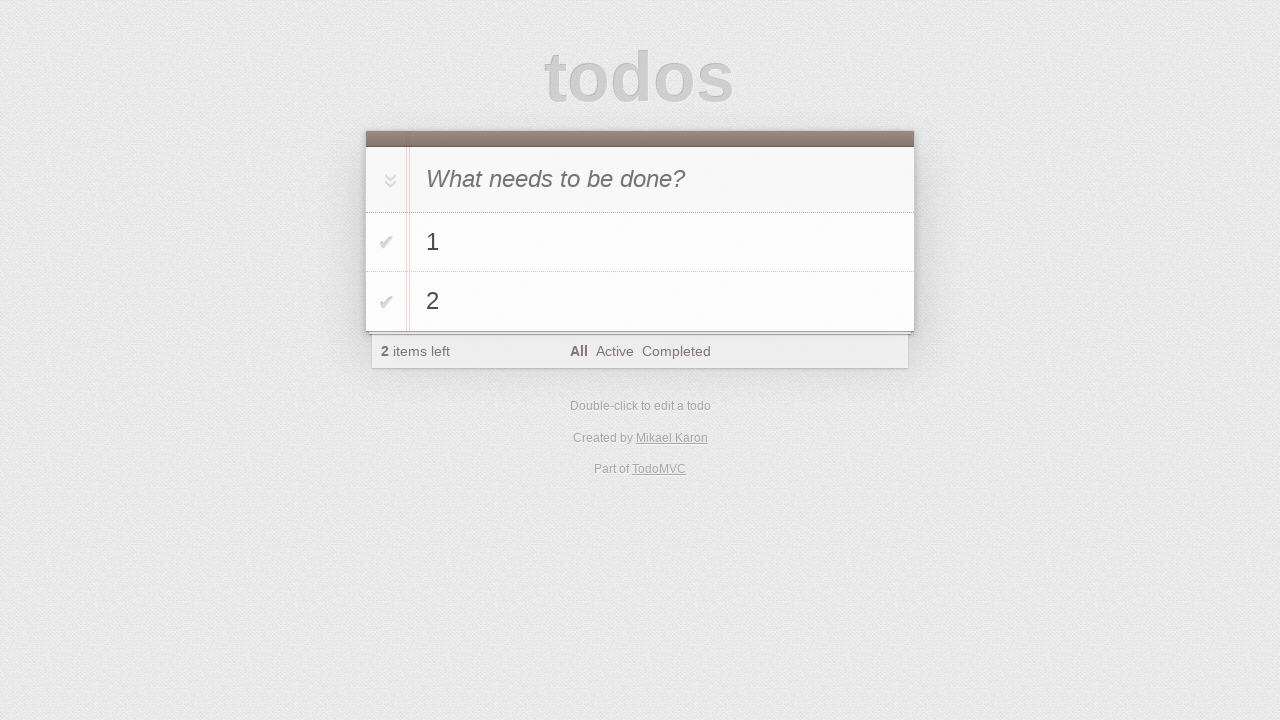

Clicked Completed filter at (676, 351) on text=Completed
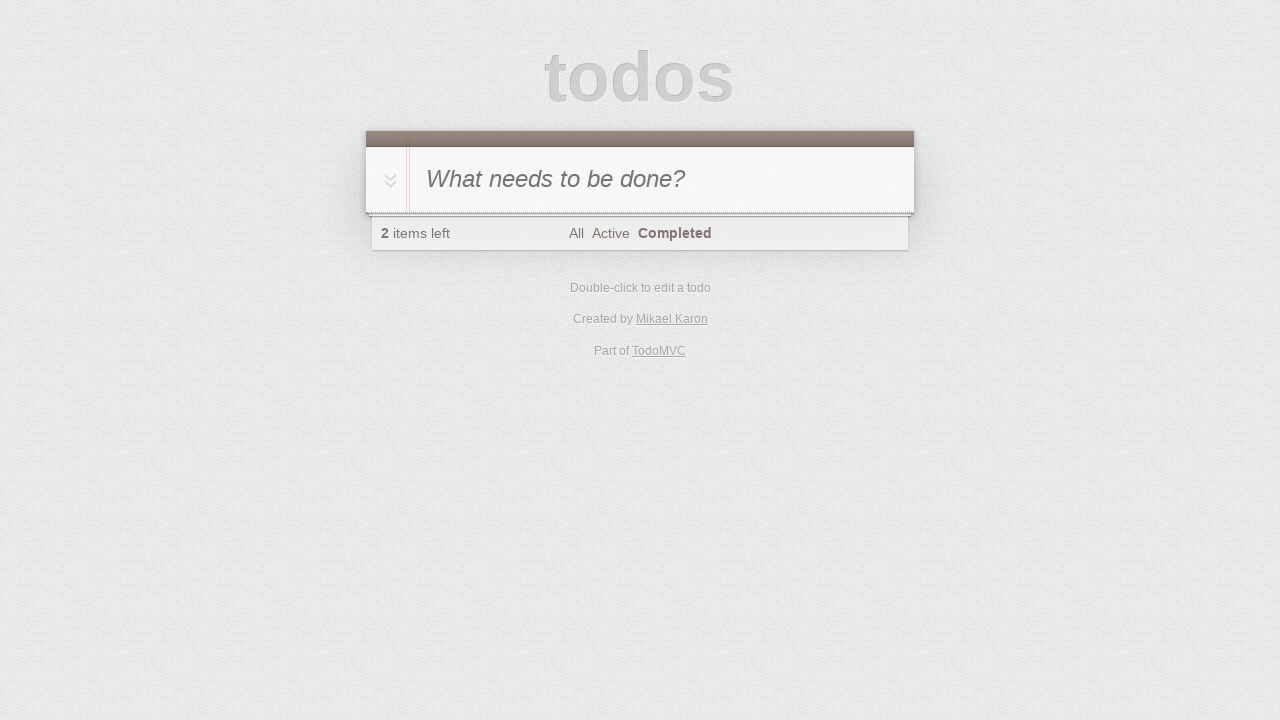

Clicked toggle all checkbox to complete all tasks at (388, 180) on #toggle-all
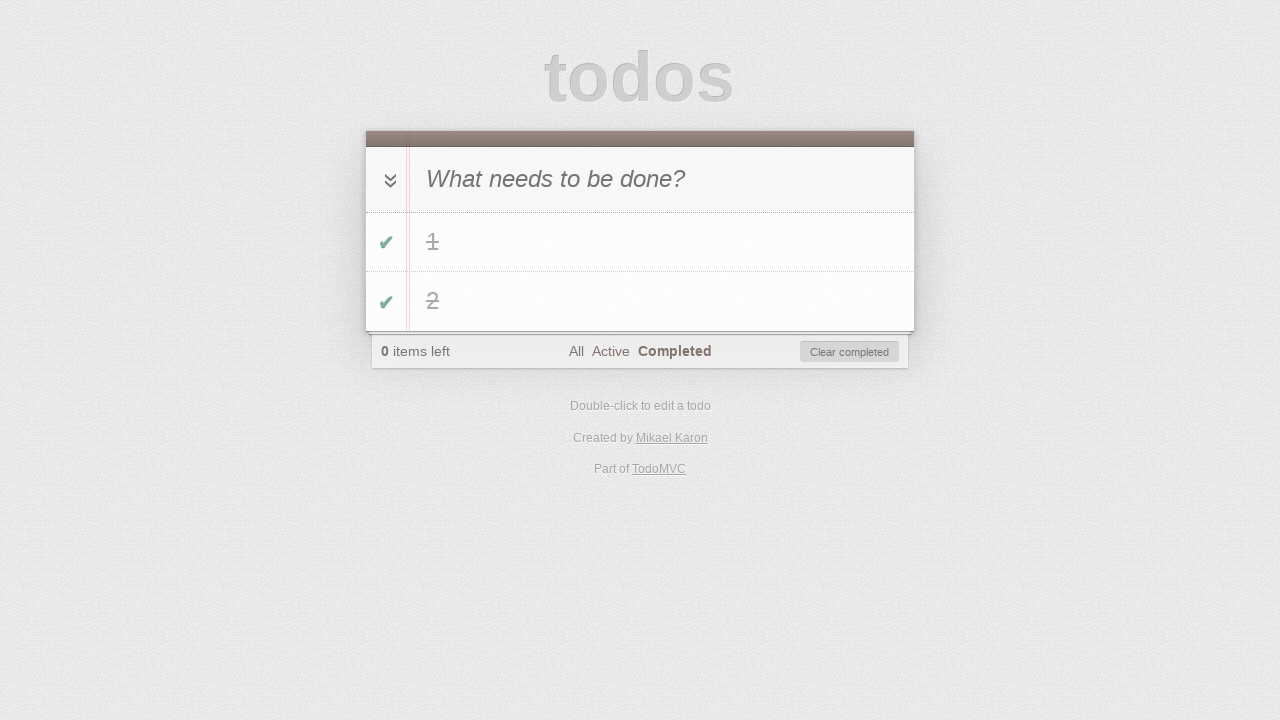

Verified first task '1' is visible in completed list
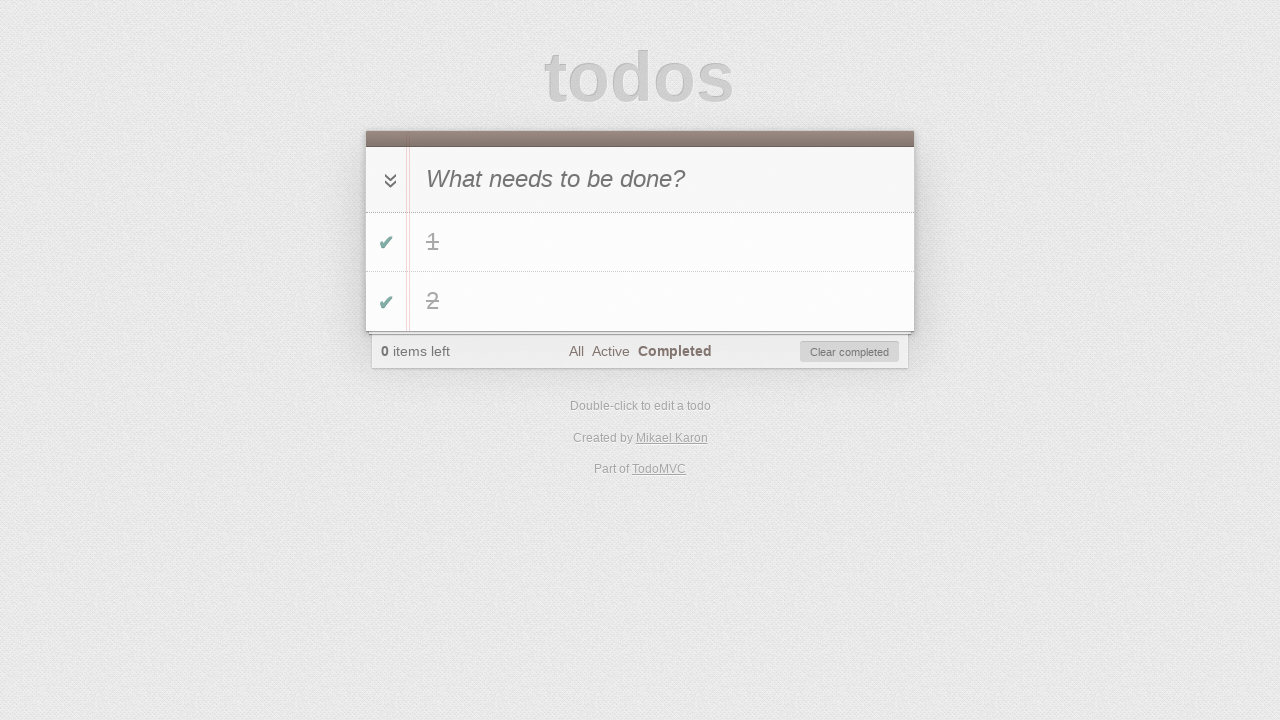

Verified second task '2' is visible in completed list
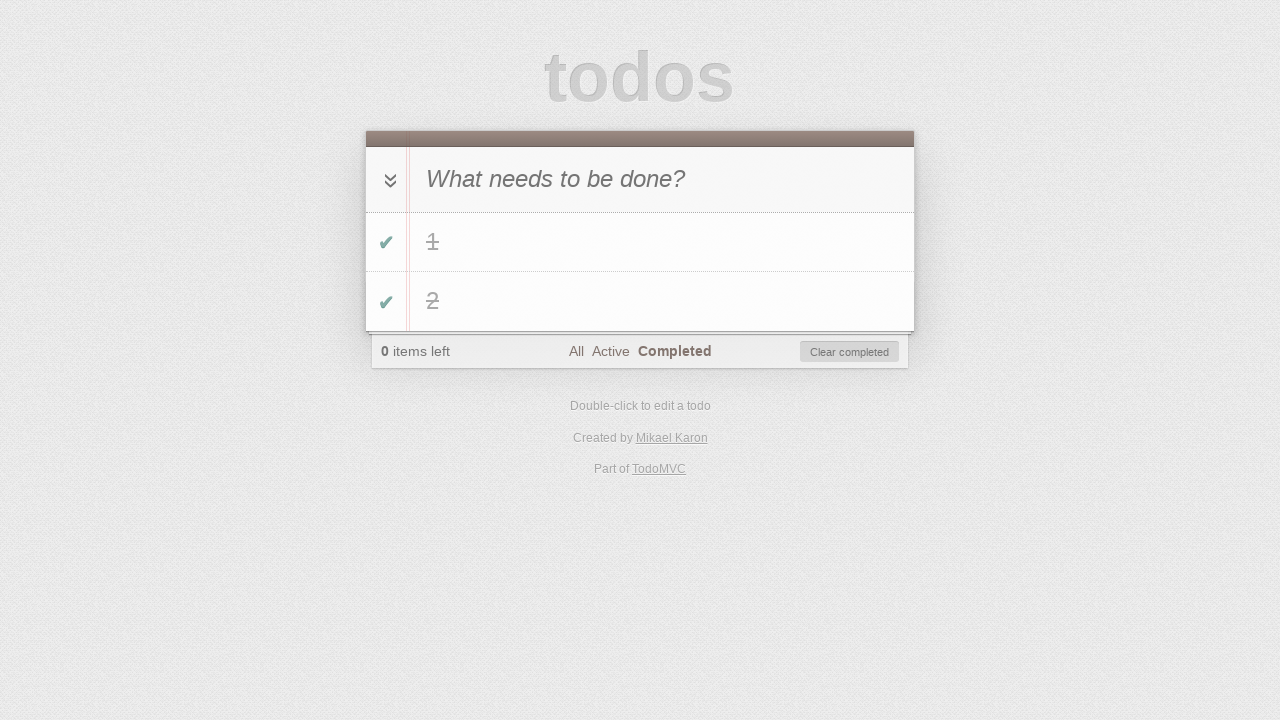

Verified active item count is 0
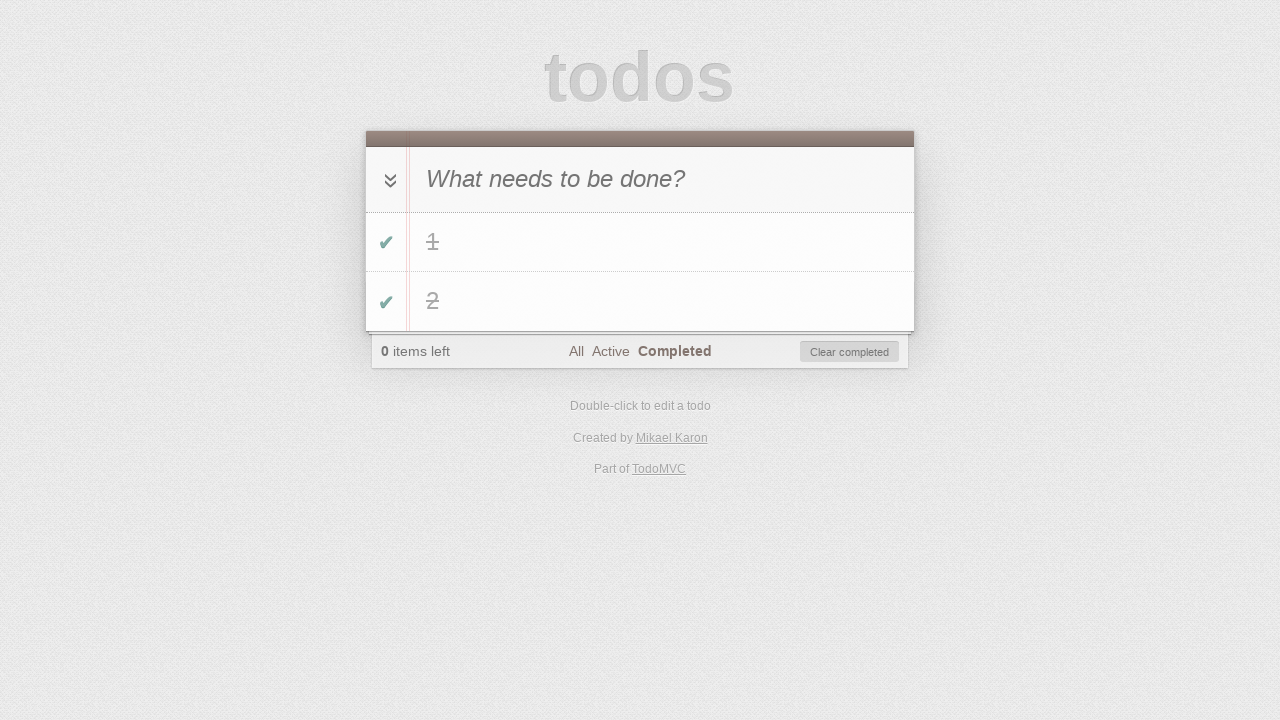

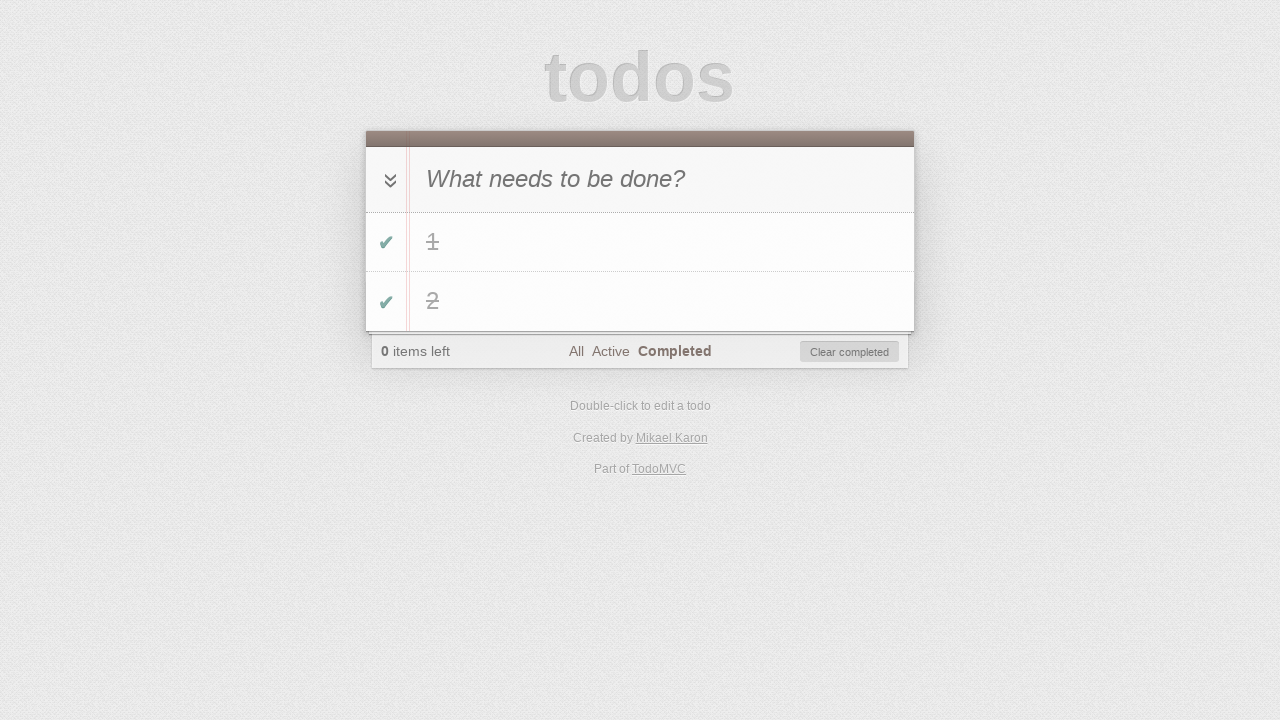